Tests pagination by clicking on the arrow icon to navigate to the next page

Starting URL: http://demostore.supersqa.com/

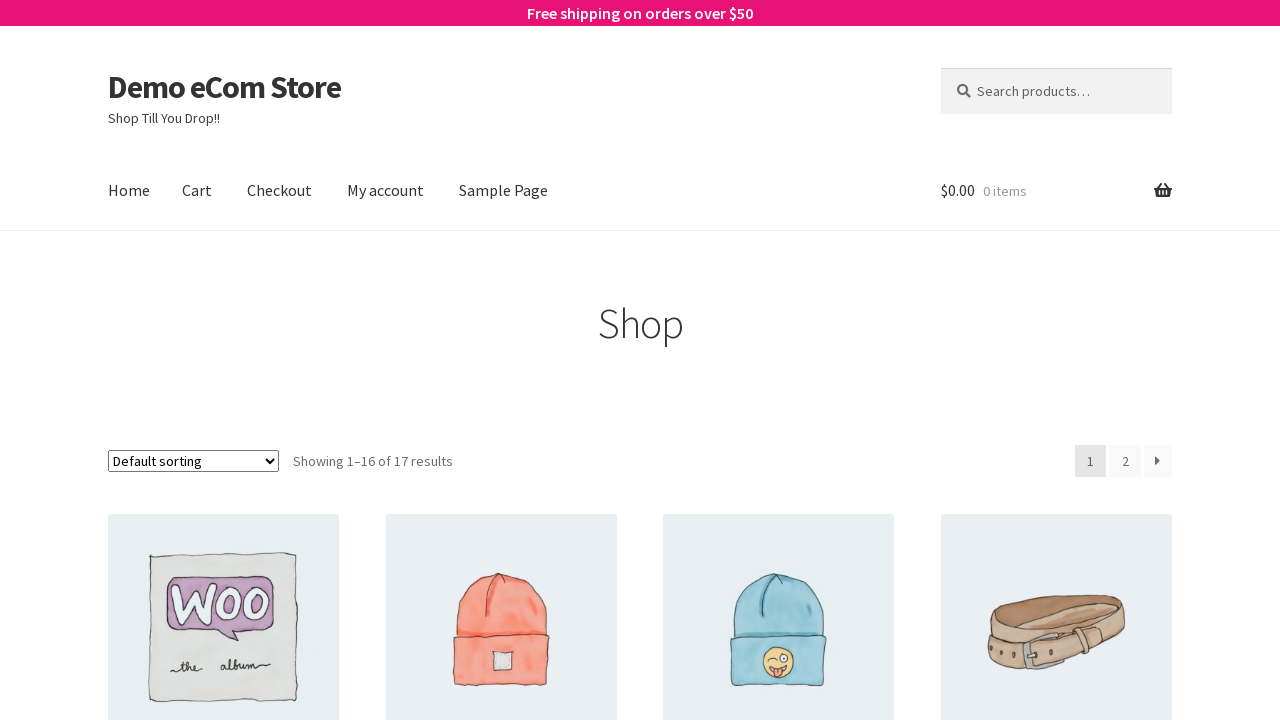

Clicked the arrow icon on pagination to navigate to the next page at (1158, 461) on xpath=//div[@class='col-full']//div[1]//nav[1]//ul[1]//li[3]//a[1]
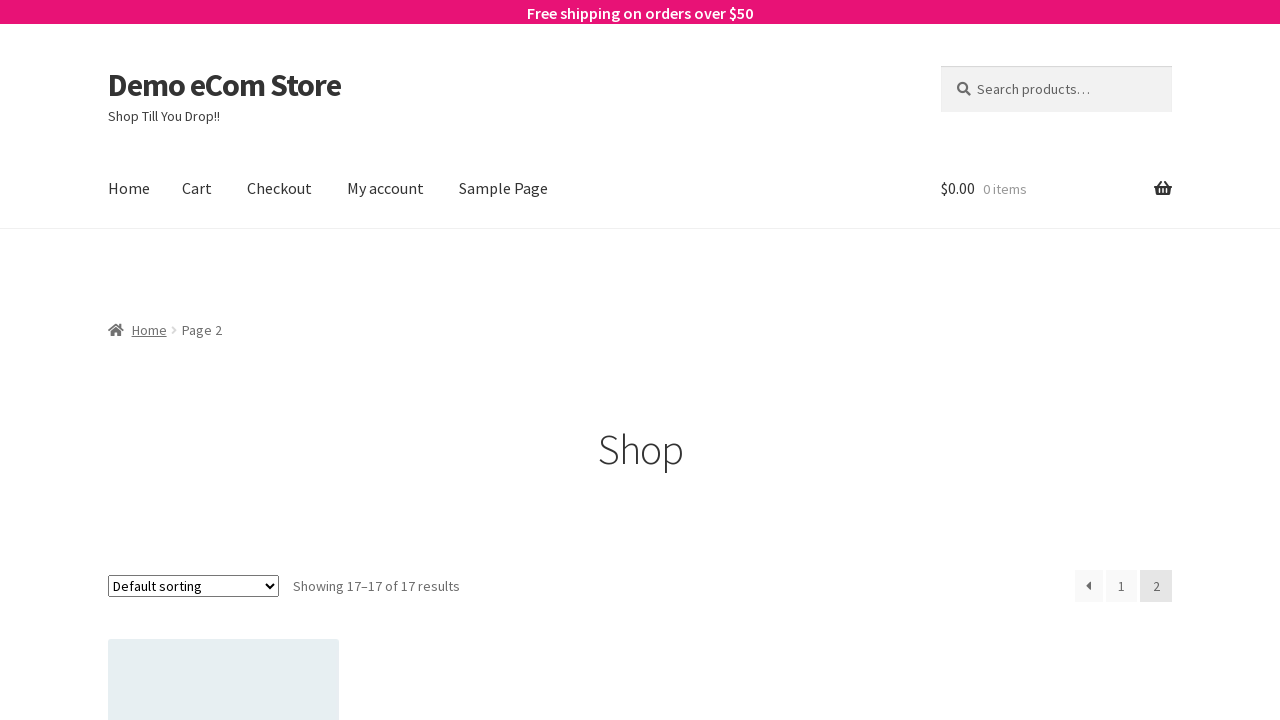

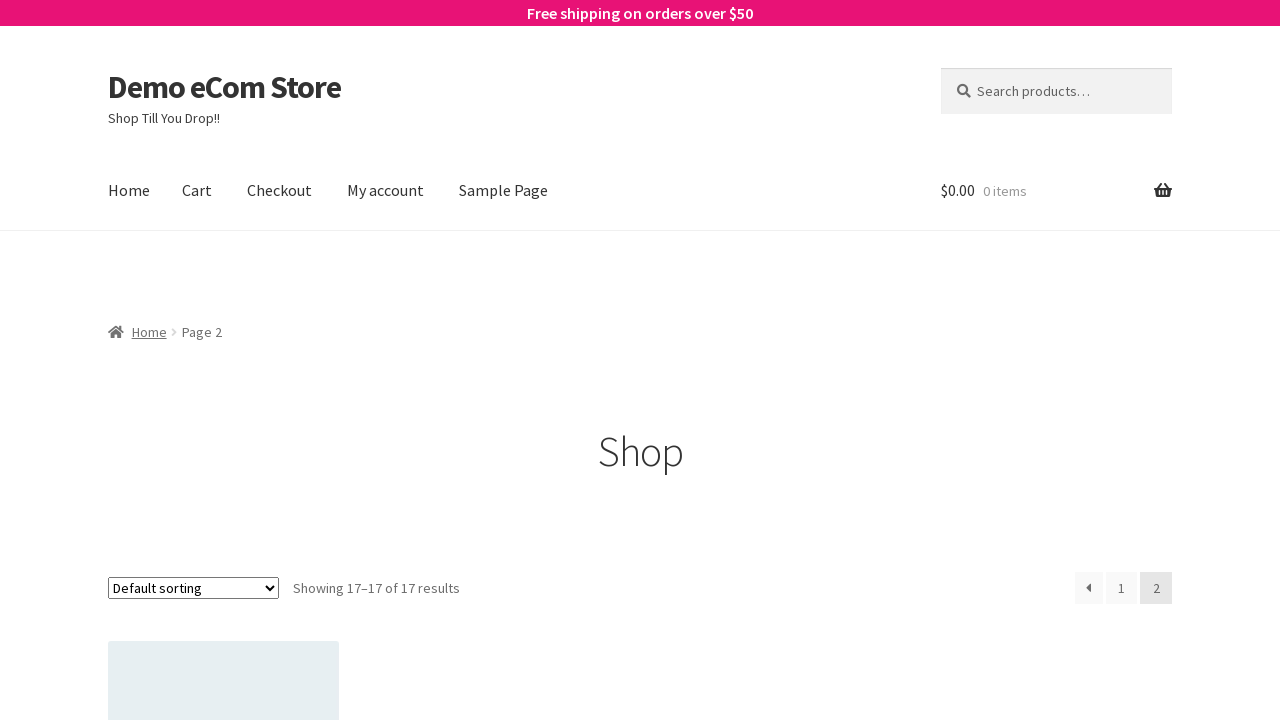